Tests the calculator's addition operation by entering two numbers (4 + 4) and verifying the result equals 8

Starting URL: https://juliemr.github.io/protractor-demo/

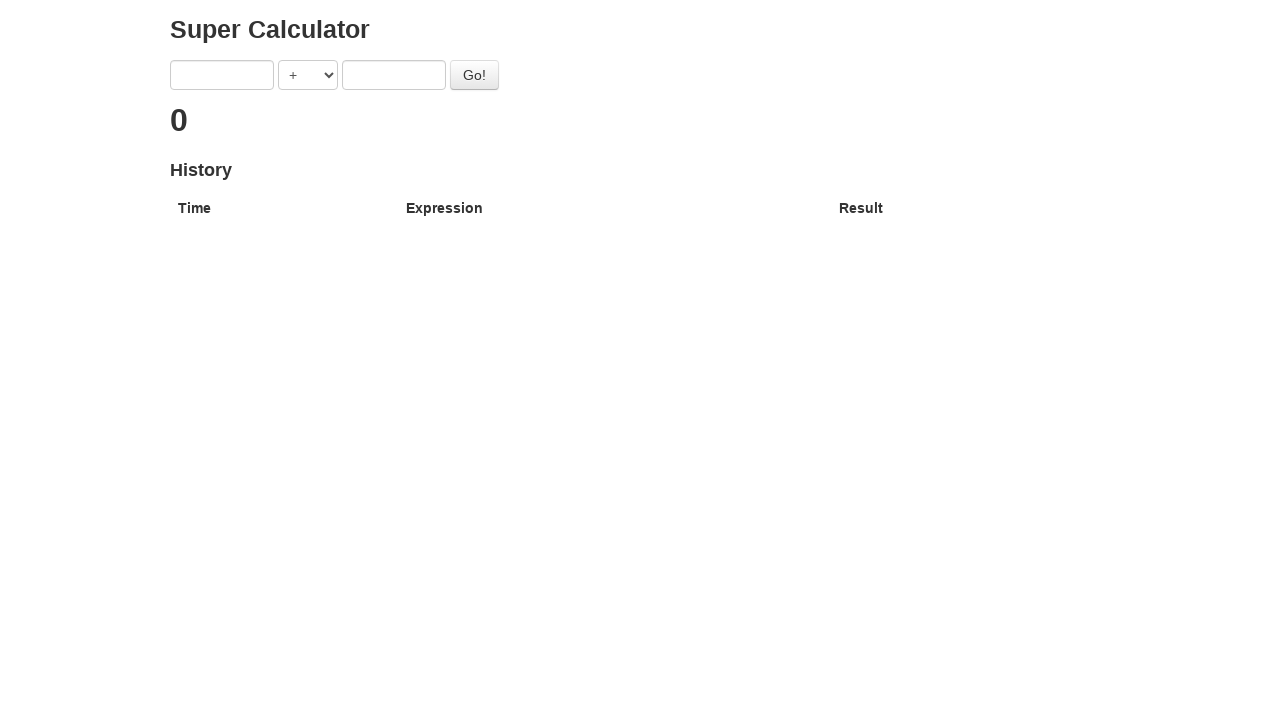

Cleared the first input field on xpath=/html/body/div/div/form/input[1]
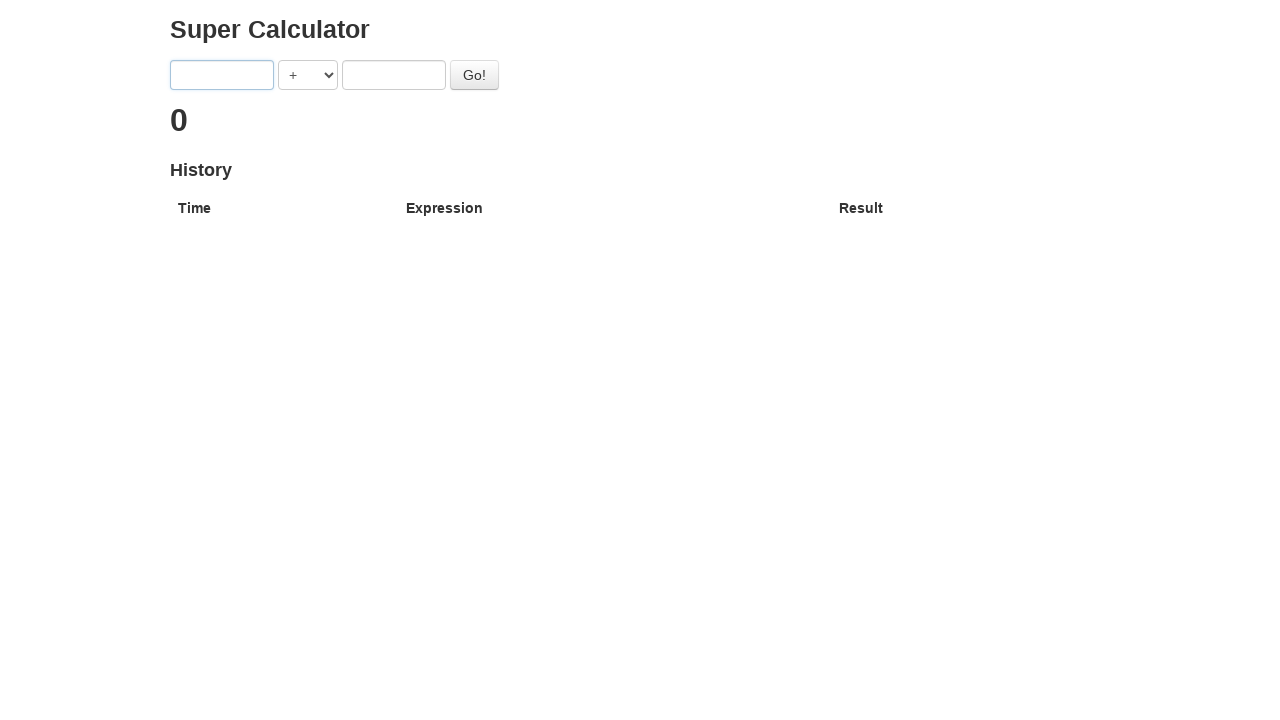

Entered first number '4' in the input field on xpath=/html/body/div/div/form/input[1]
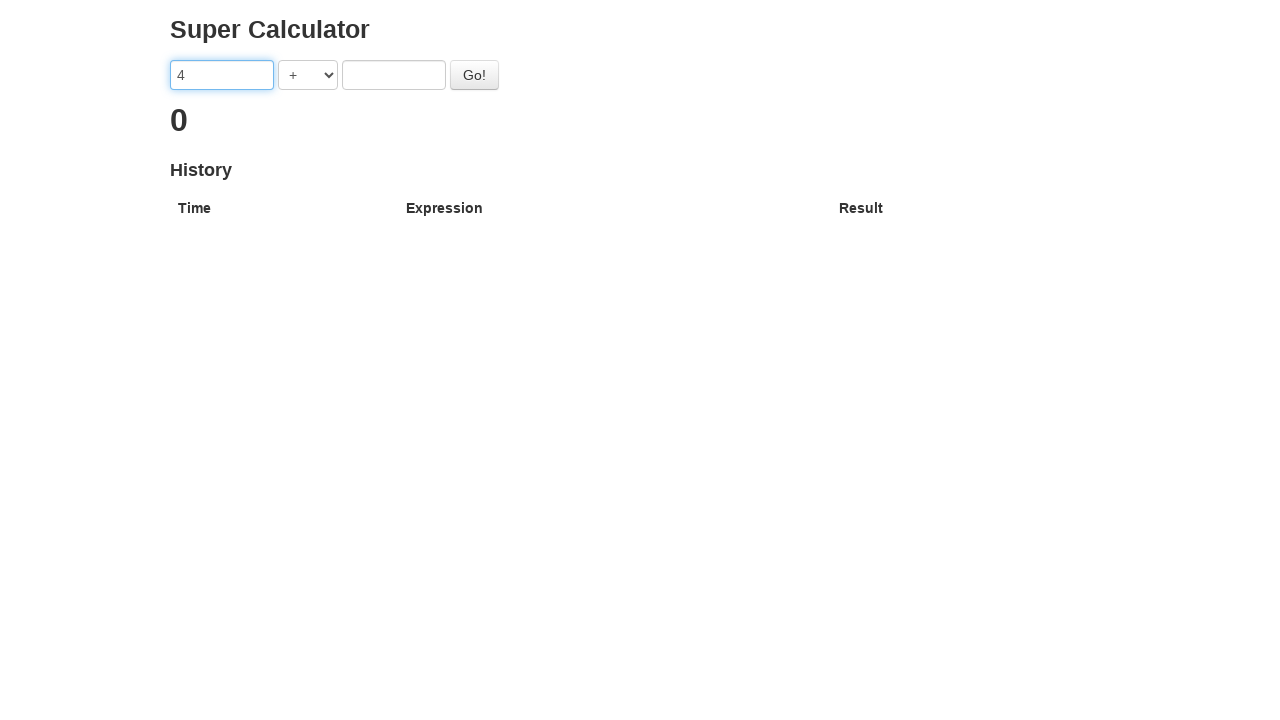

Selected '+' operator from dropdown on xpath=/html/body/div/div/form/select
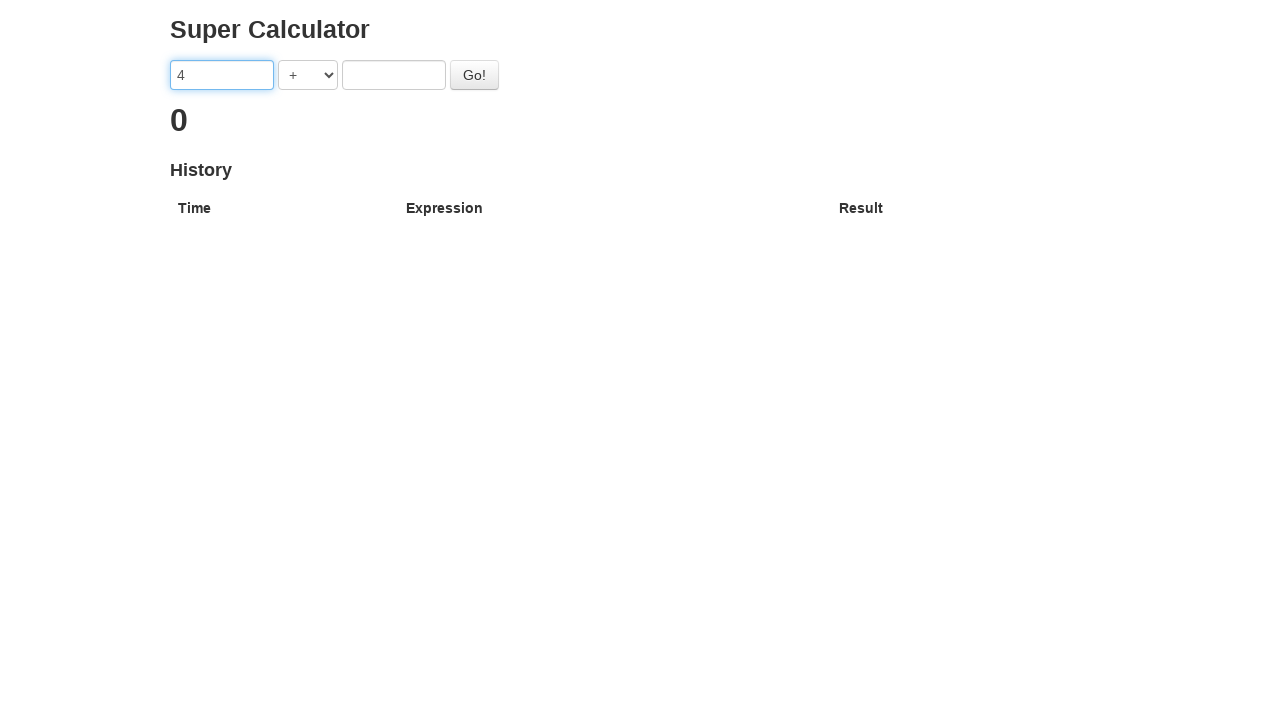

Cleared the second input field on xpath=/html/body/div/div/form/input[2]
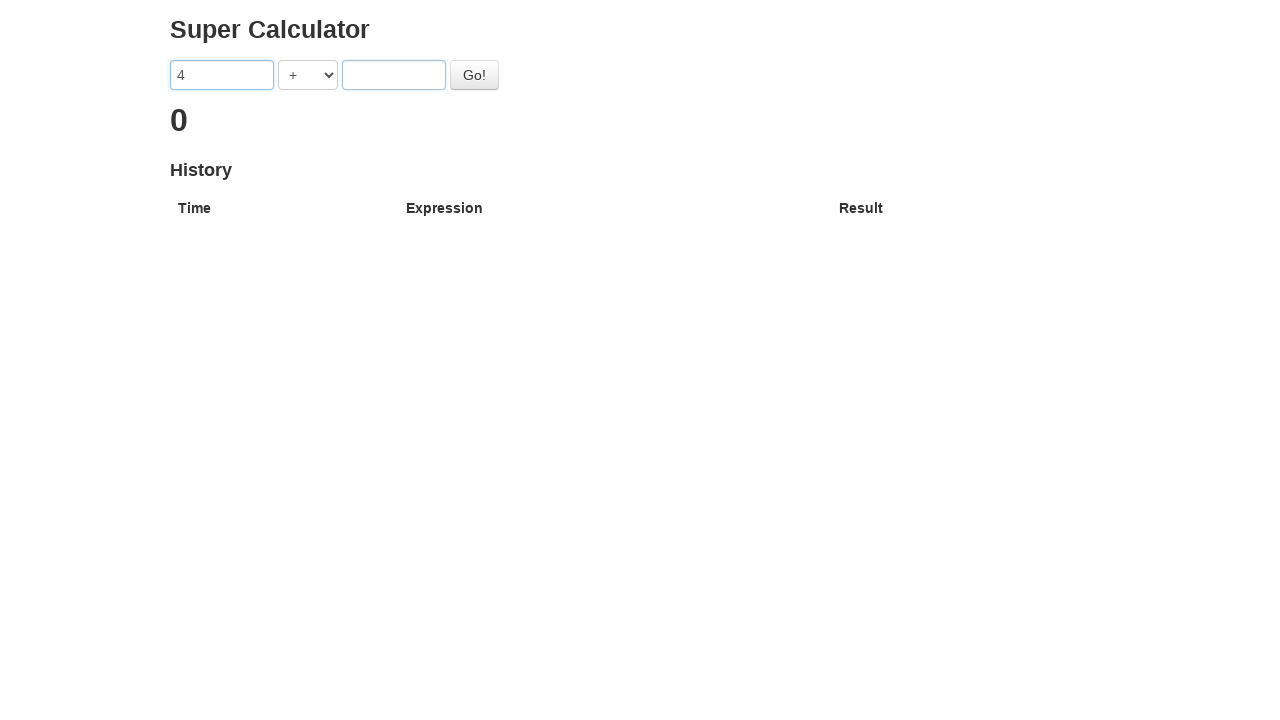

Entered second number '4' in the input field on xpath=/html/body/div/div/form/input[2]
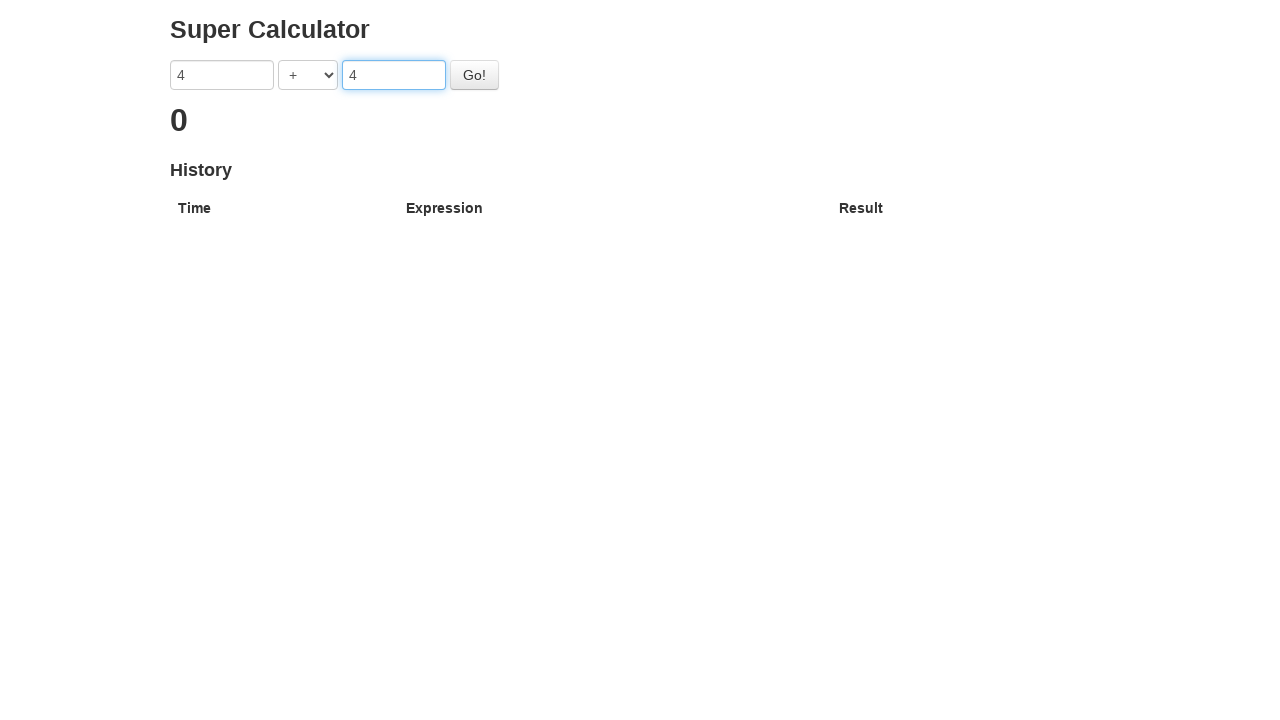

Clicked the Go button to perform addition calculation at (474, 75) on #gobutton
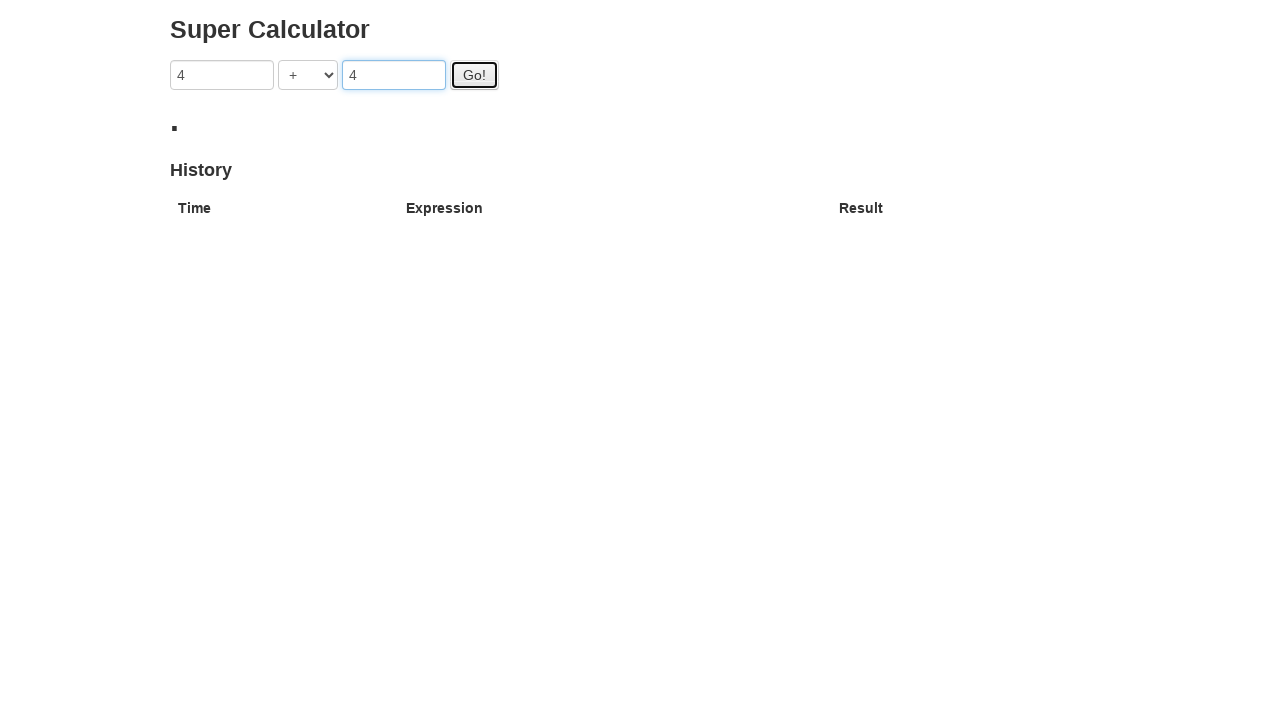

Waited 2000ms for result to be displayed
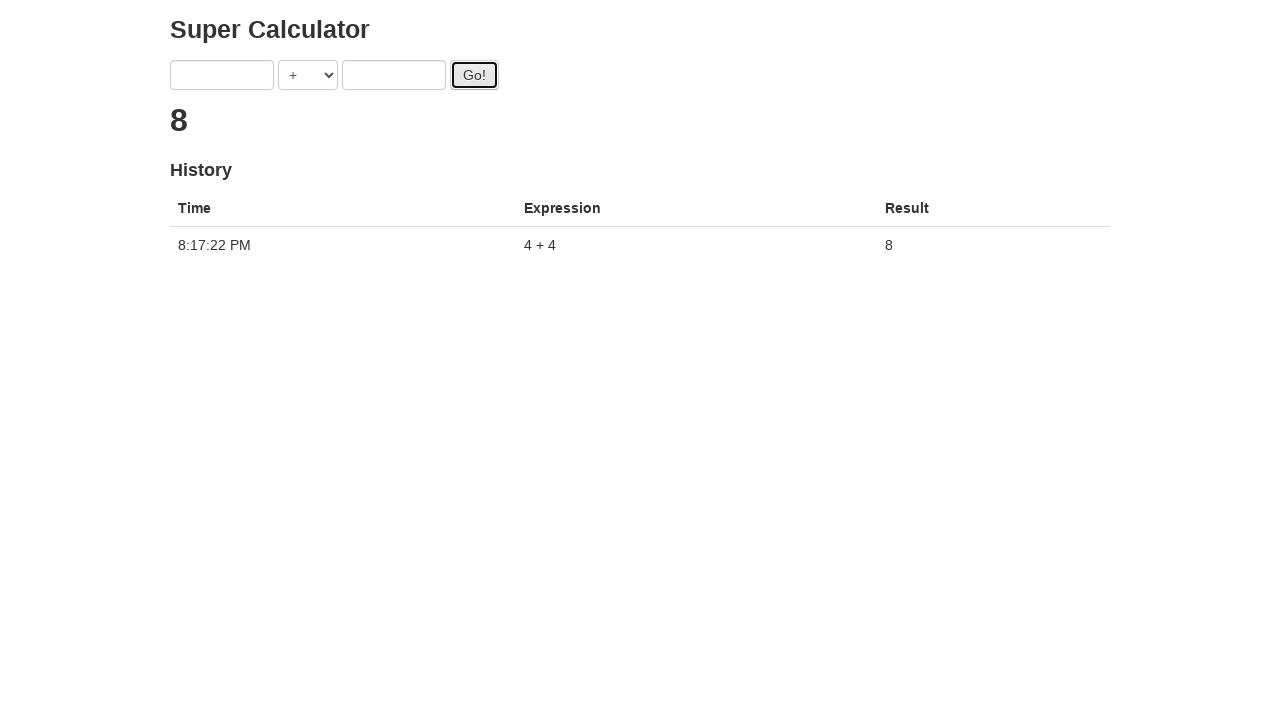

Retrieved result text content: '8'
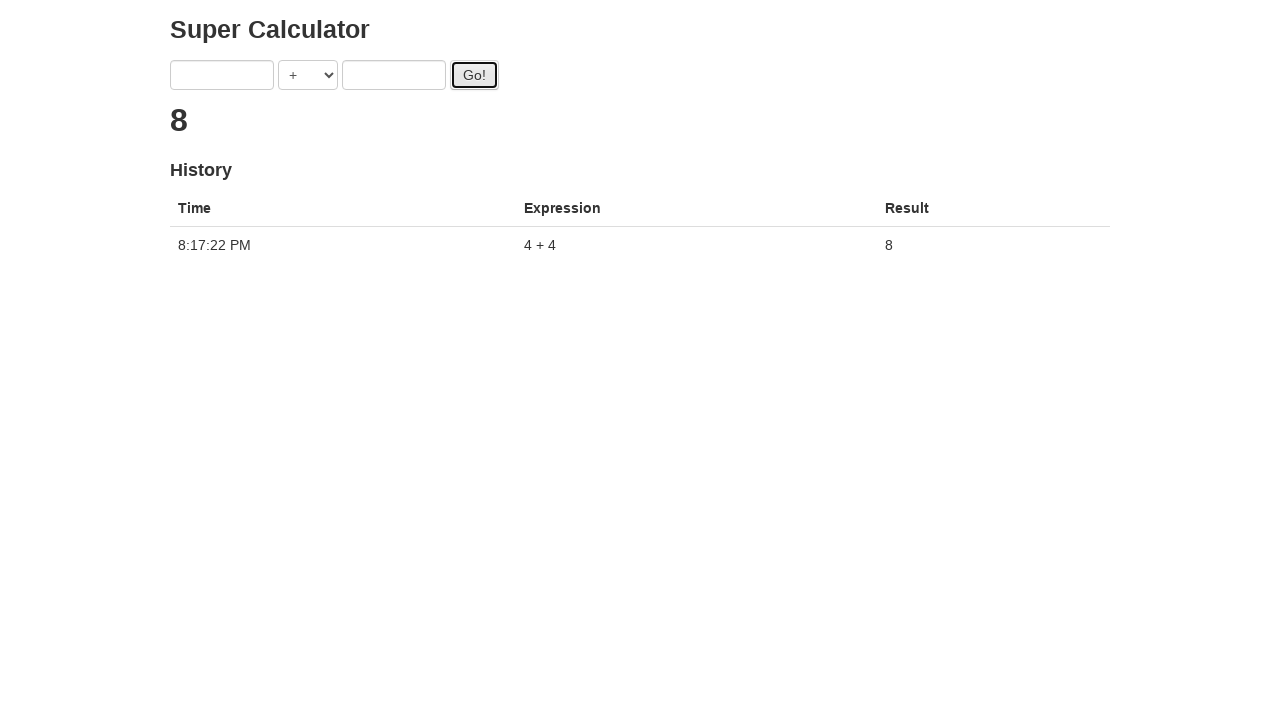

Verified that addition result equals 8
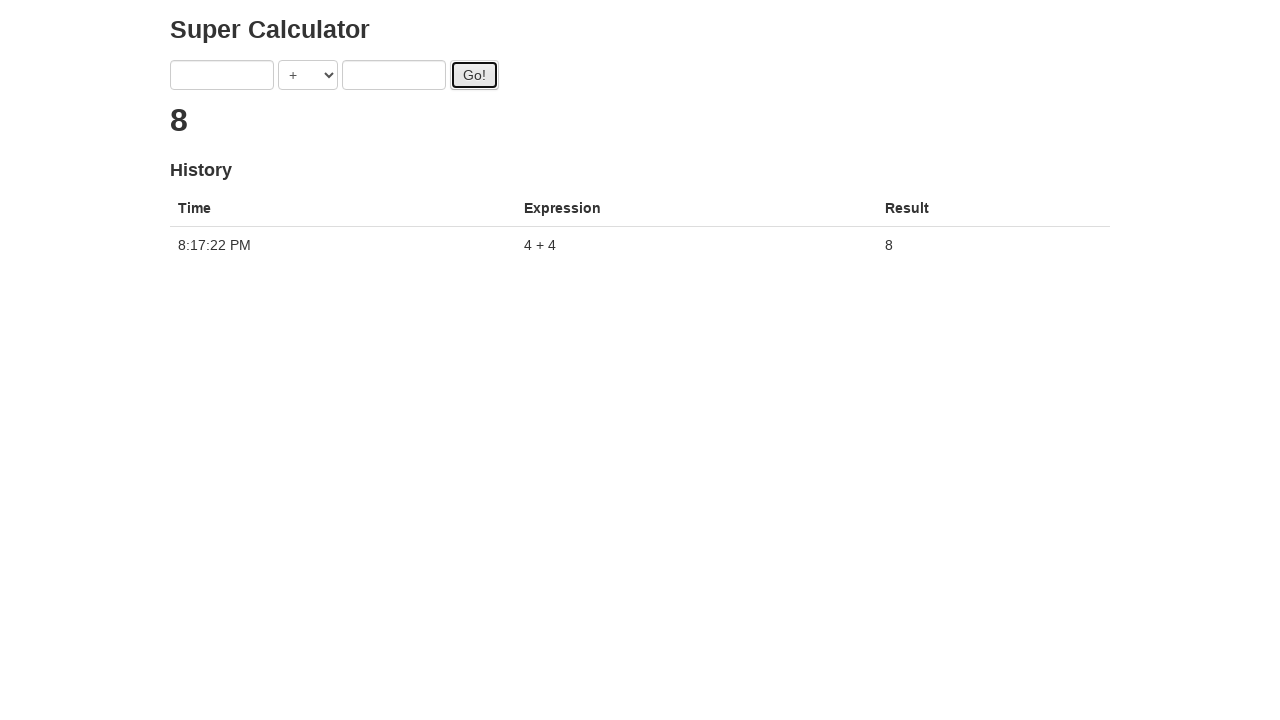

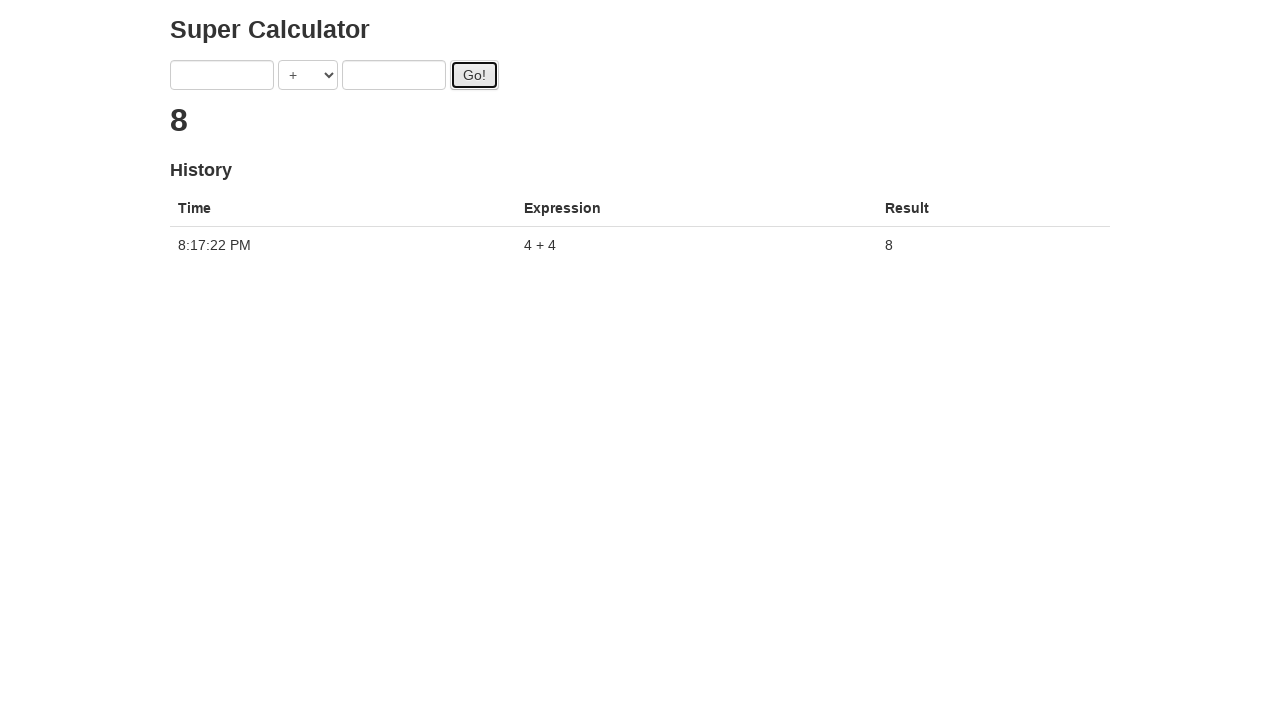